Tests dropdown menu interaction and alert handling by clicking a dropdown button and timer button that triggers an alert

Starting URL: https://omayo.blogspot.com/

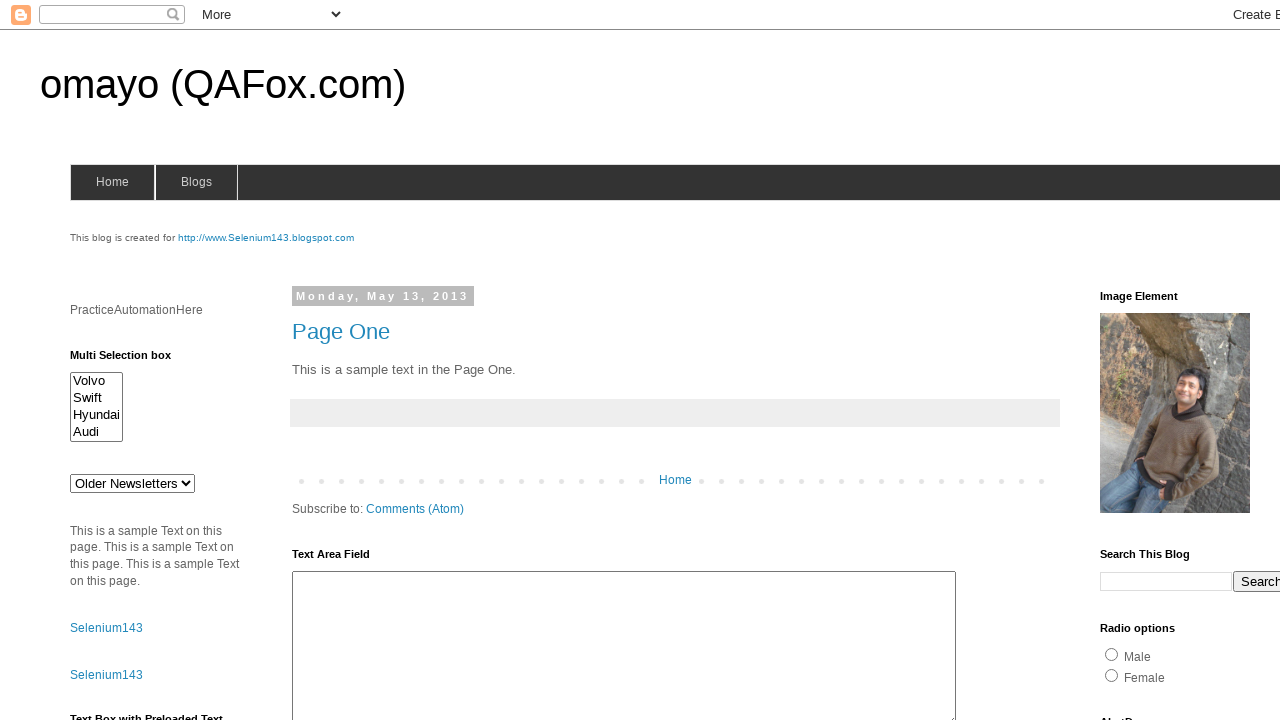

Clicked dropdown button to open menu at (1227, 360) on button.dropbtn
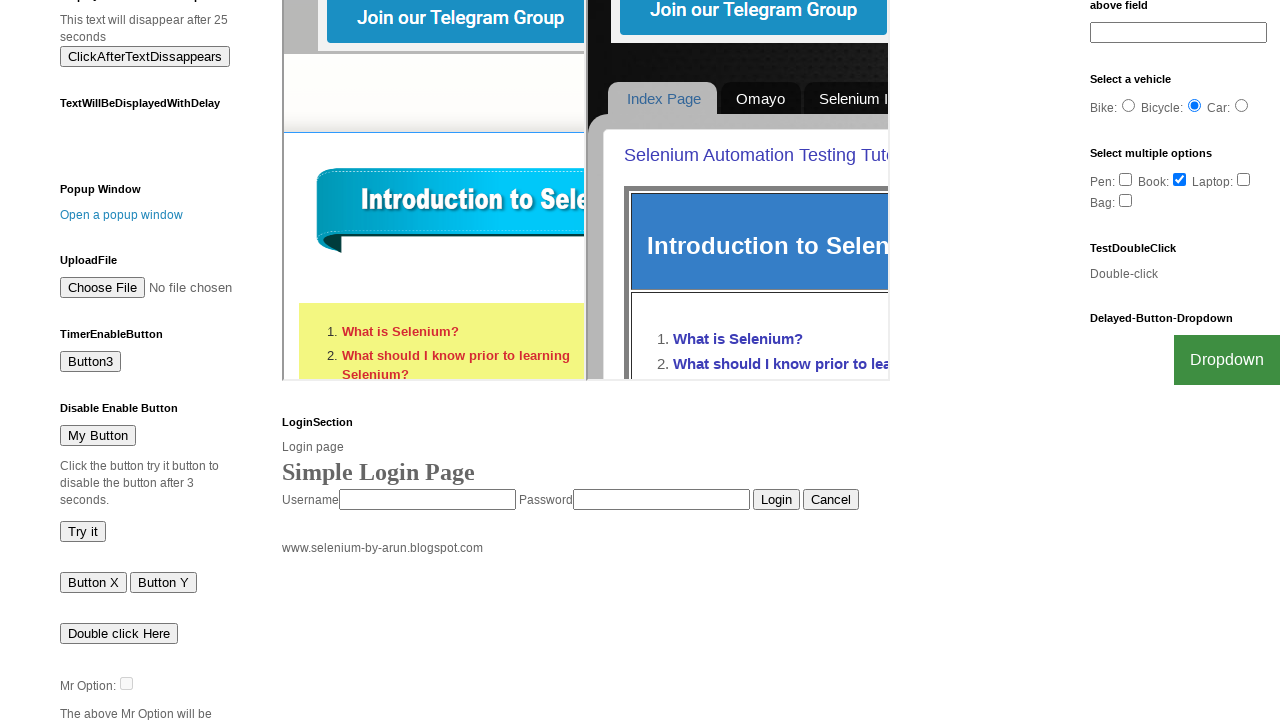

Clicked timer button to trigger alert at (90, 362) on input#timerButton
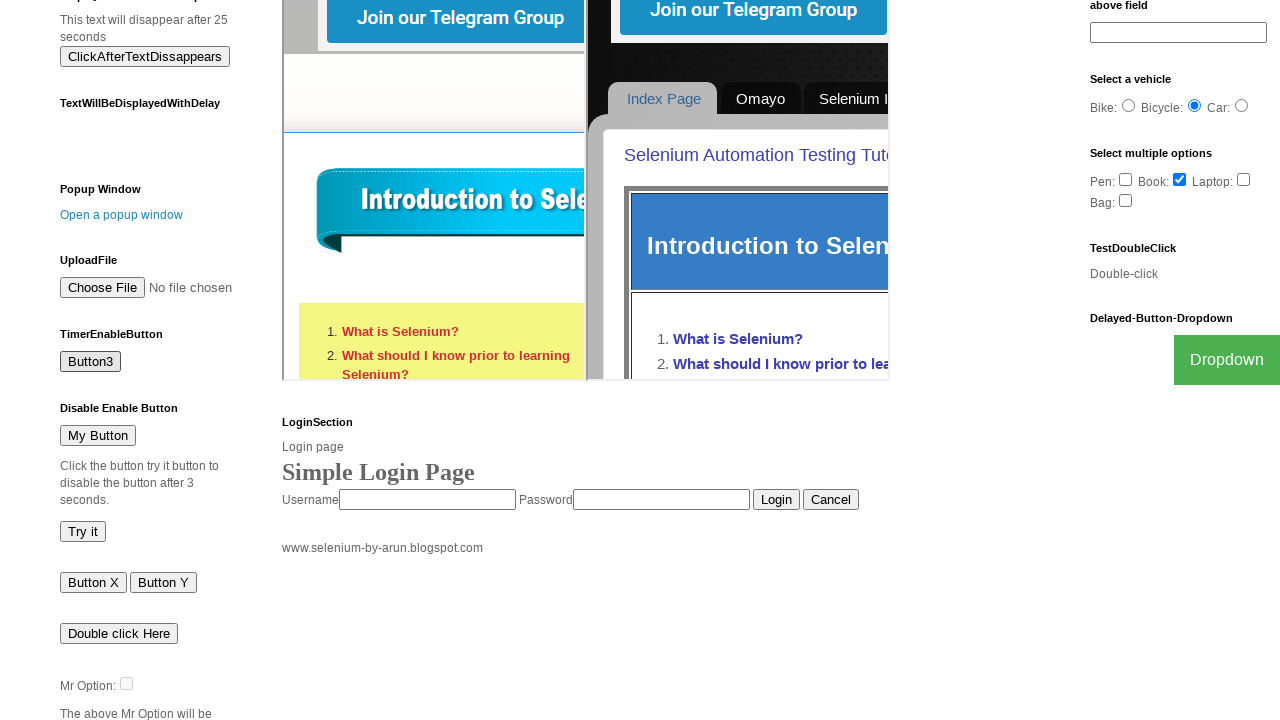

Set up alert dialog handler to accept alerts
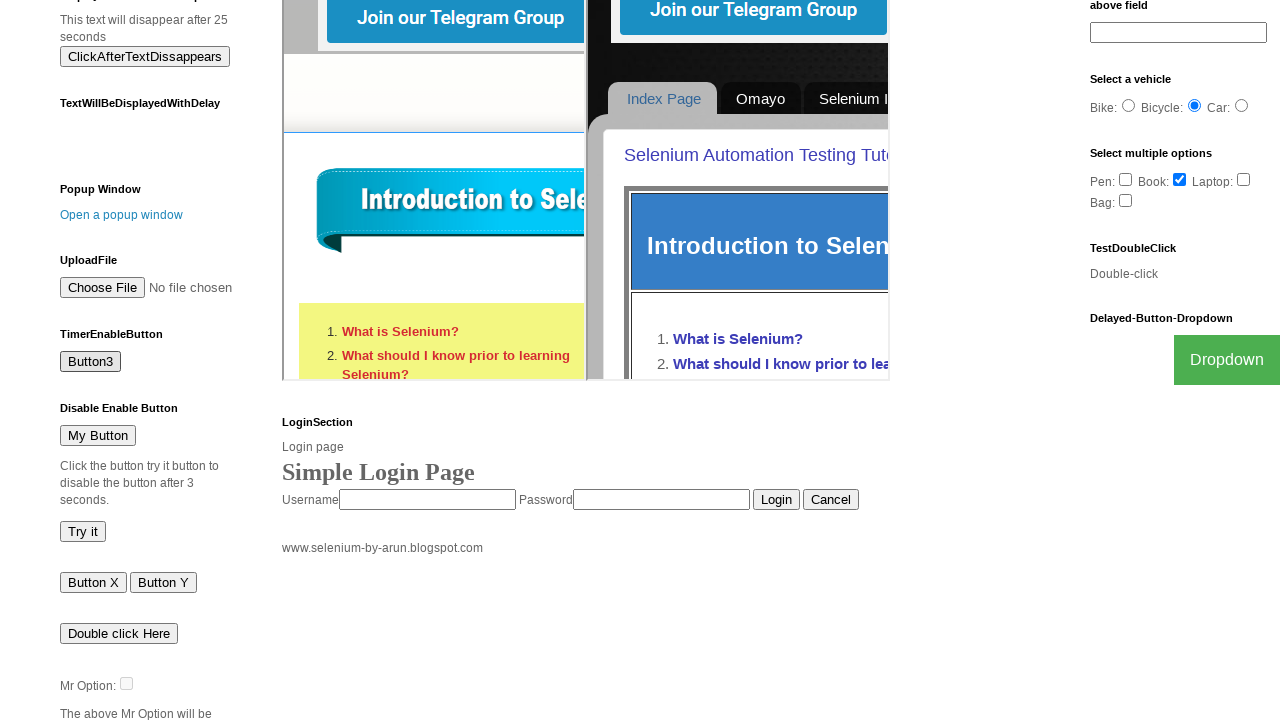

Waited for alert to be handled
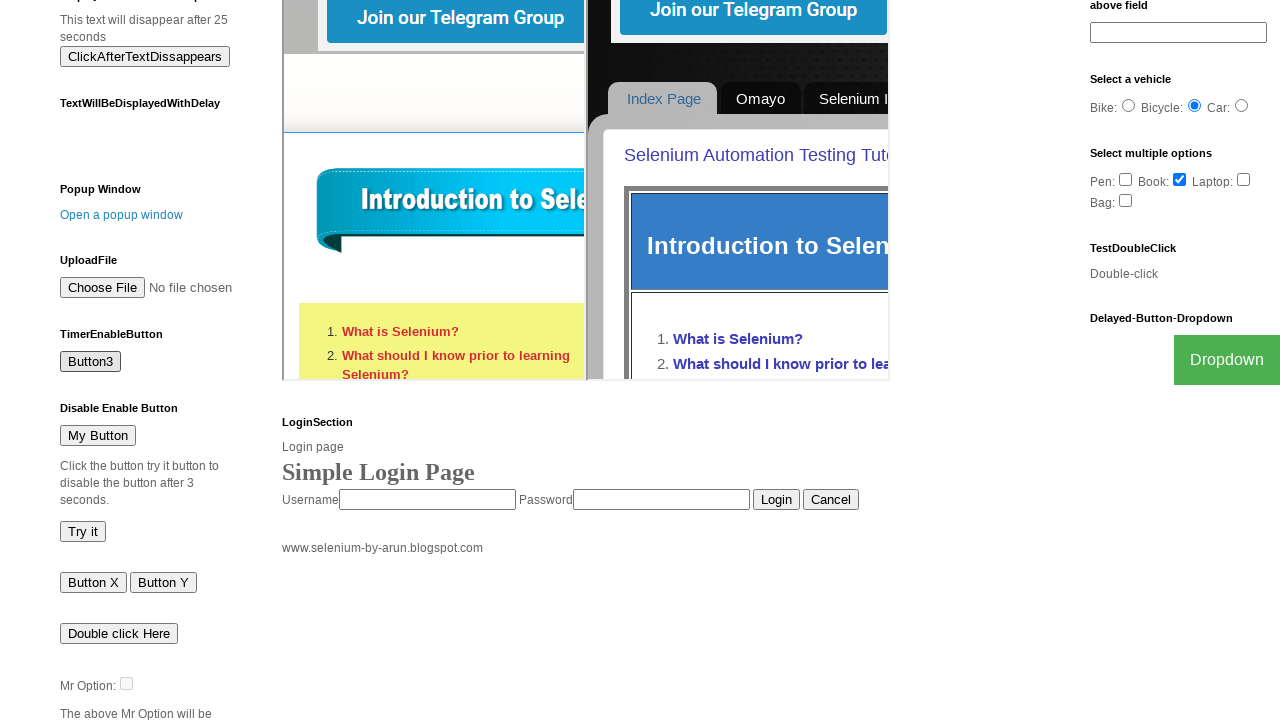

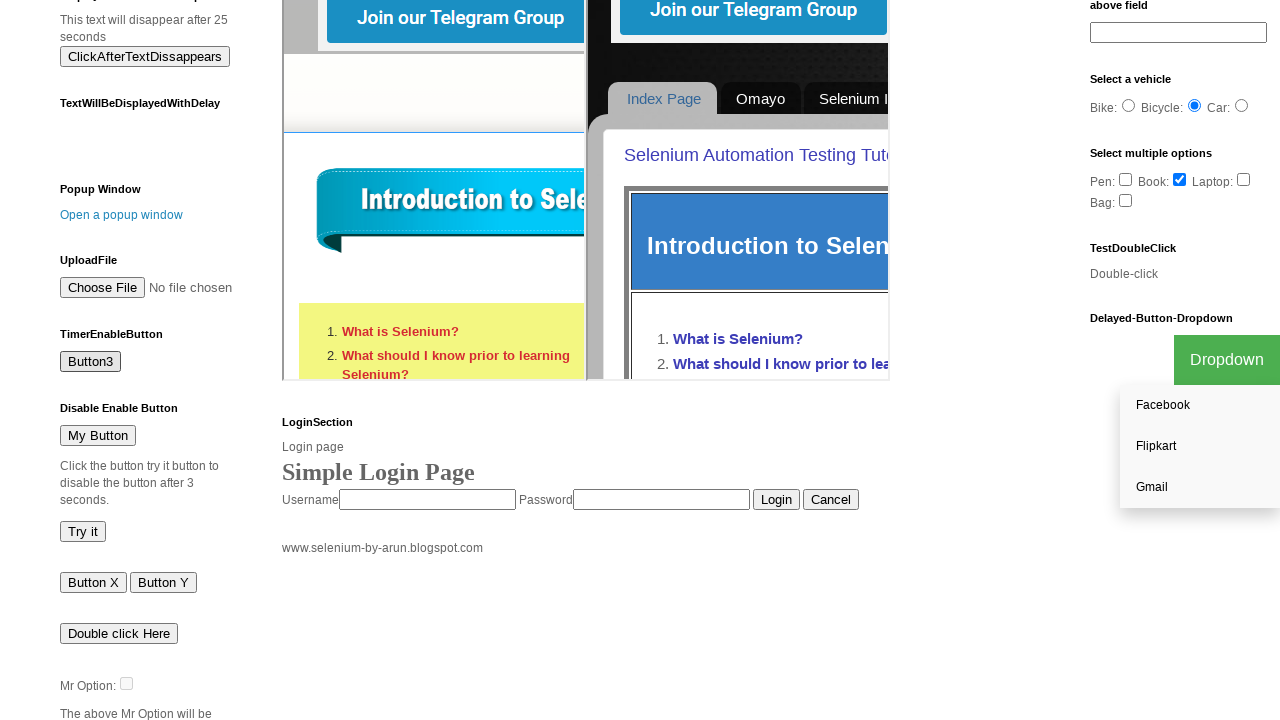